Tests that simple clicks on the double-click and right-click buttons do not trigger their respective success messages, verifying that the buttons only respond to their specific click types.

Starting URL: https://demoqa.com/buttons

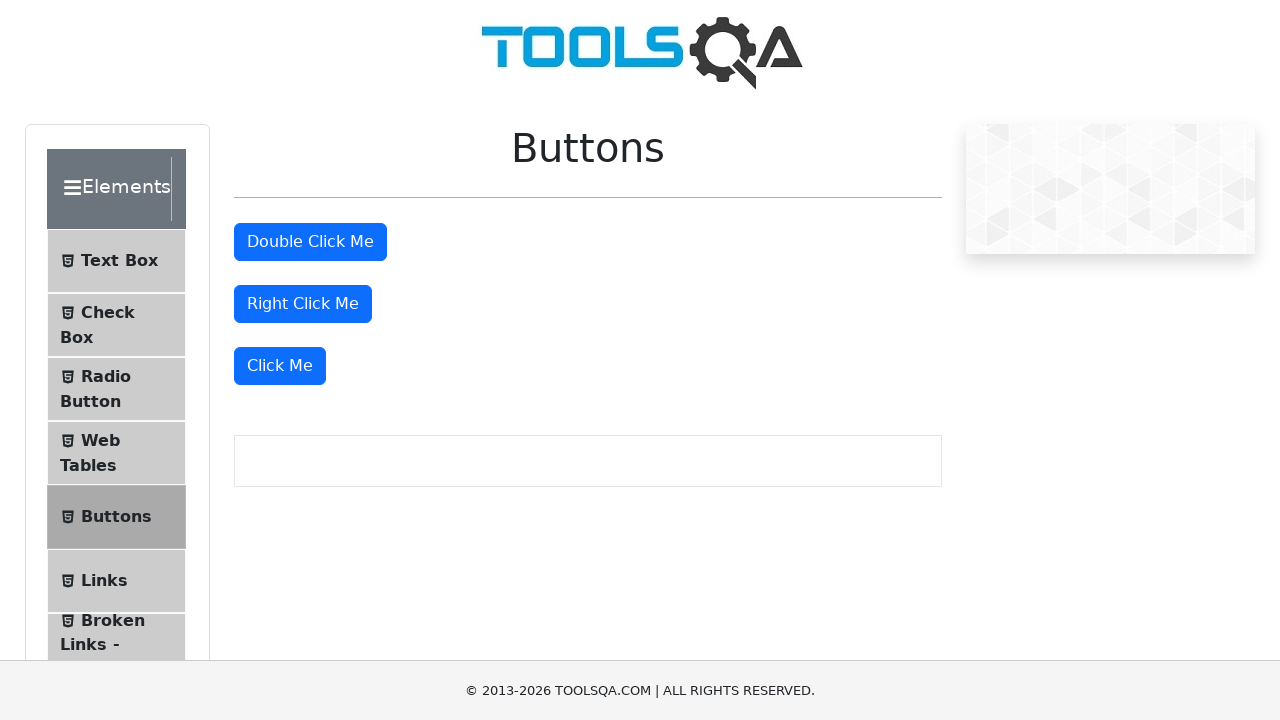

Waited for double-click button to be visible
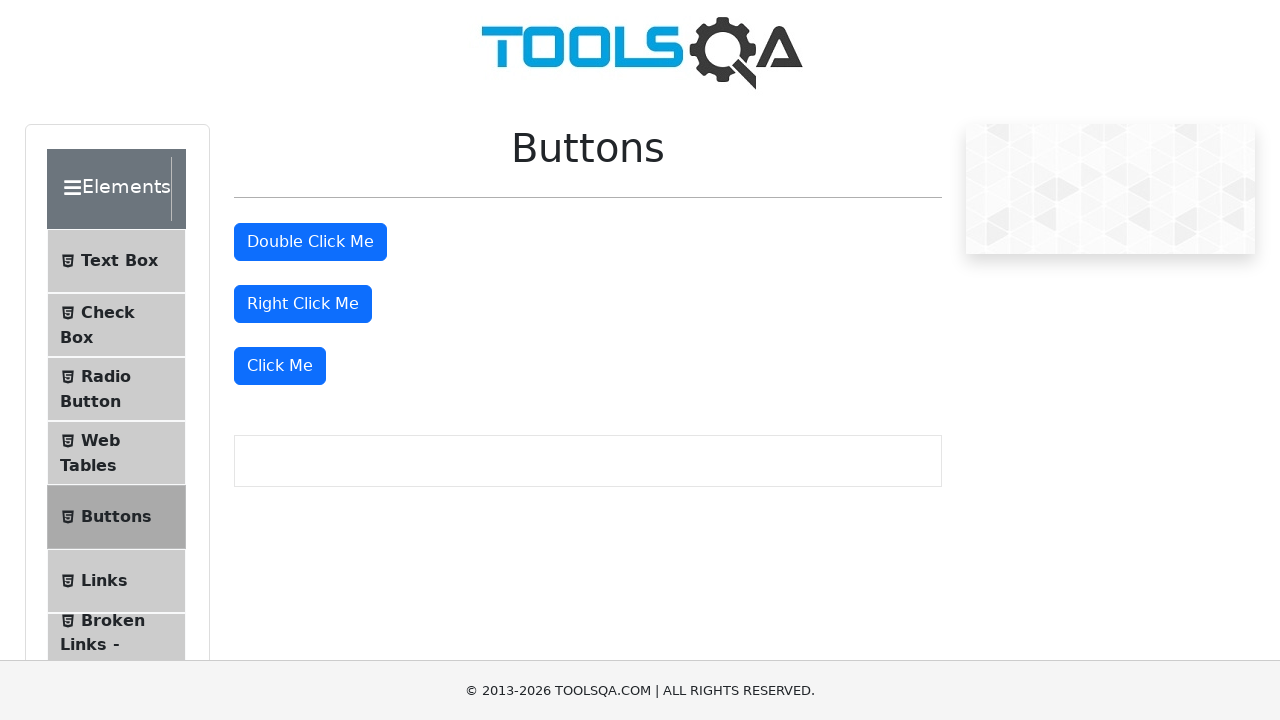

Performed simple click on double-click button at (310, 242) on #doubleClickBtn
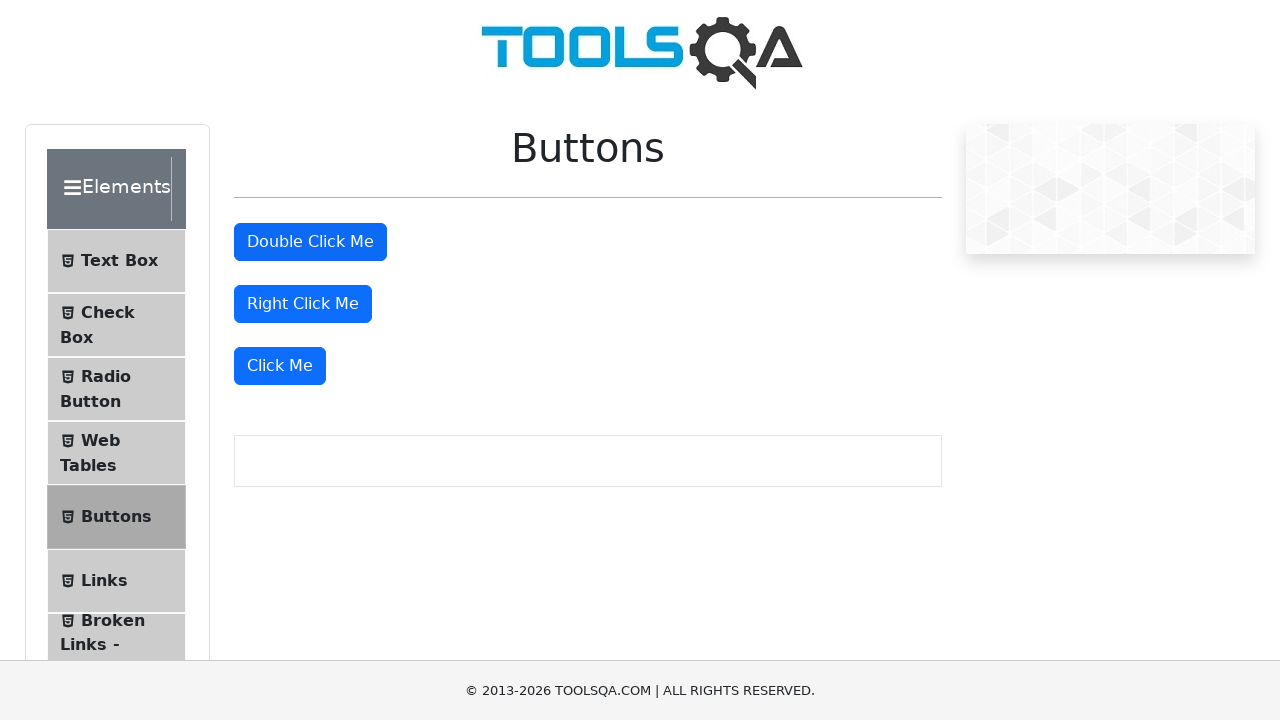

Verified that double-click success message is not present
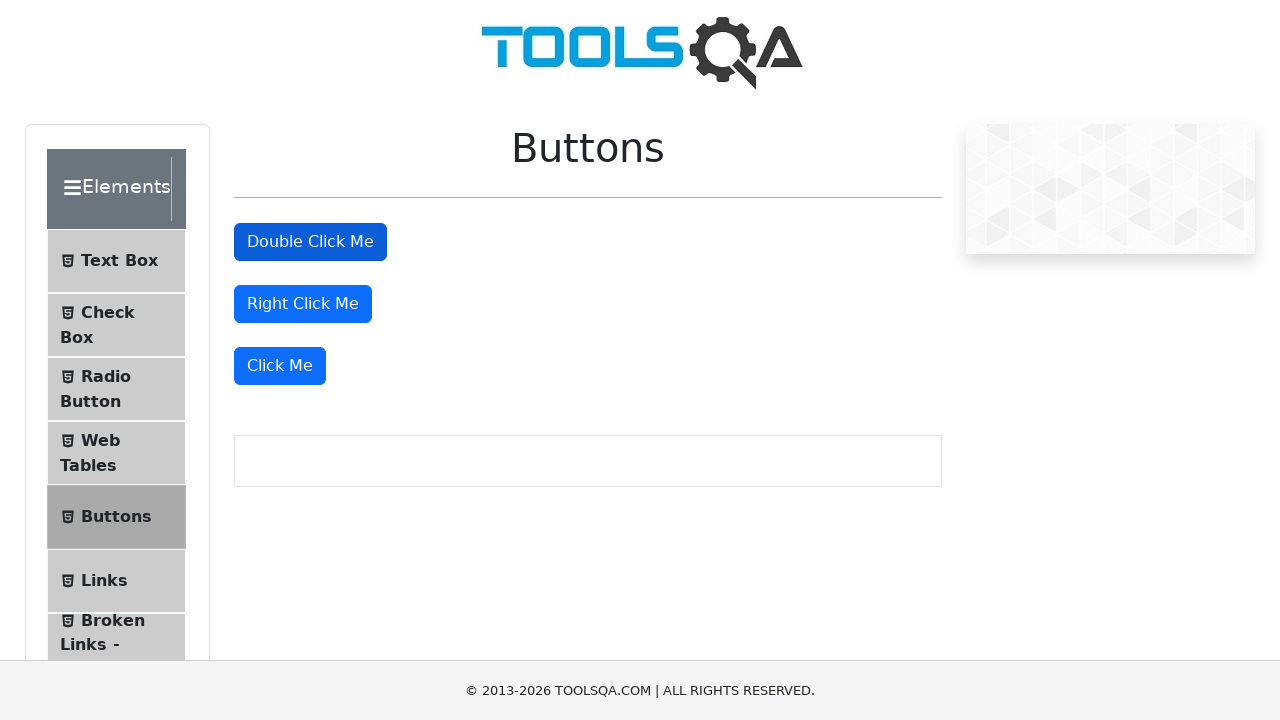

Waited for right-click button to be visible
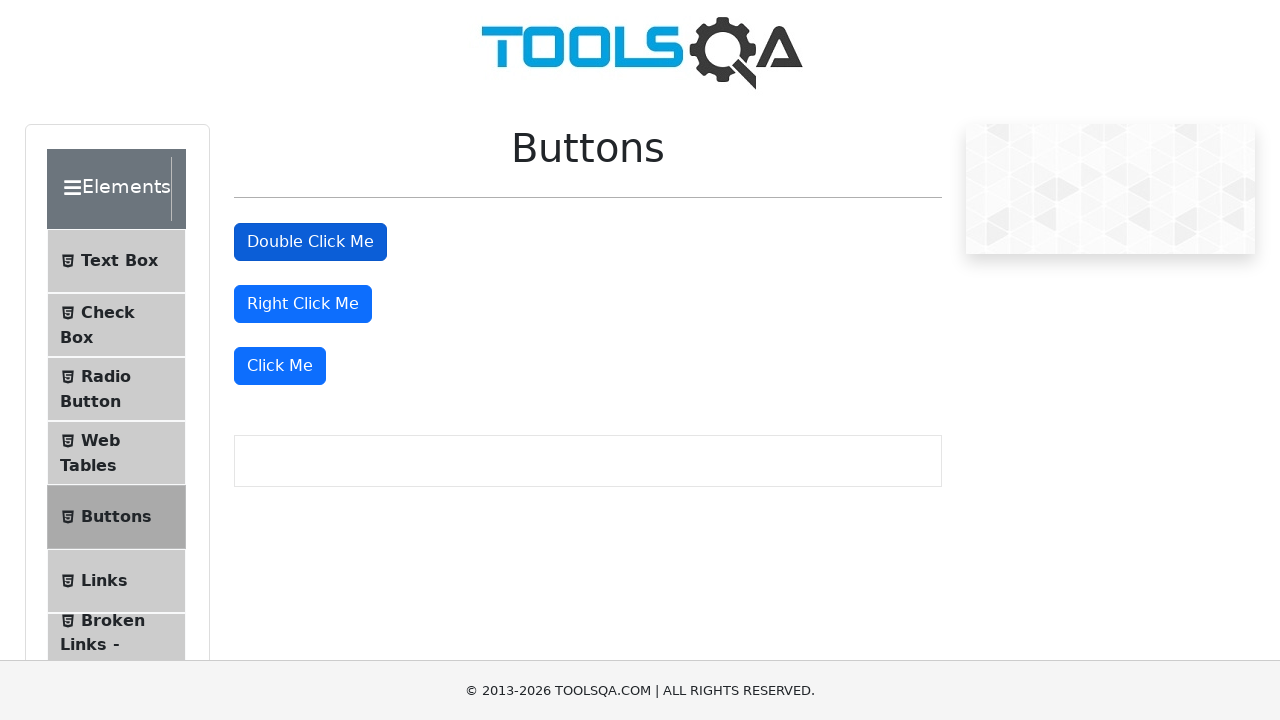

Performed simple click on right-click button at (303, 304) on #rightClickBtn
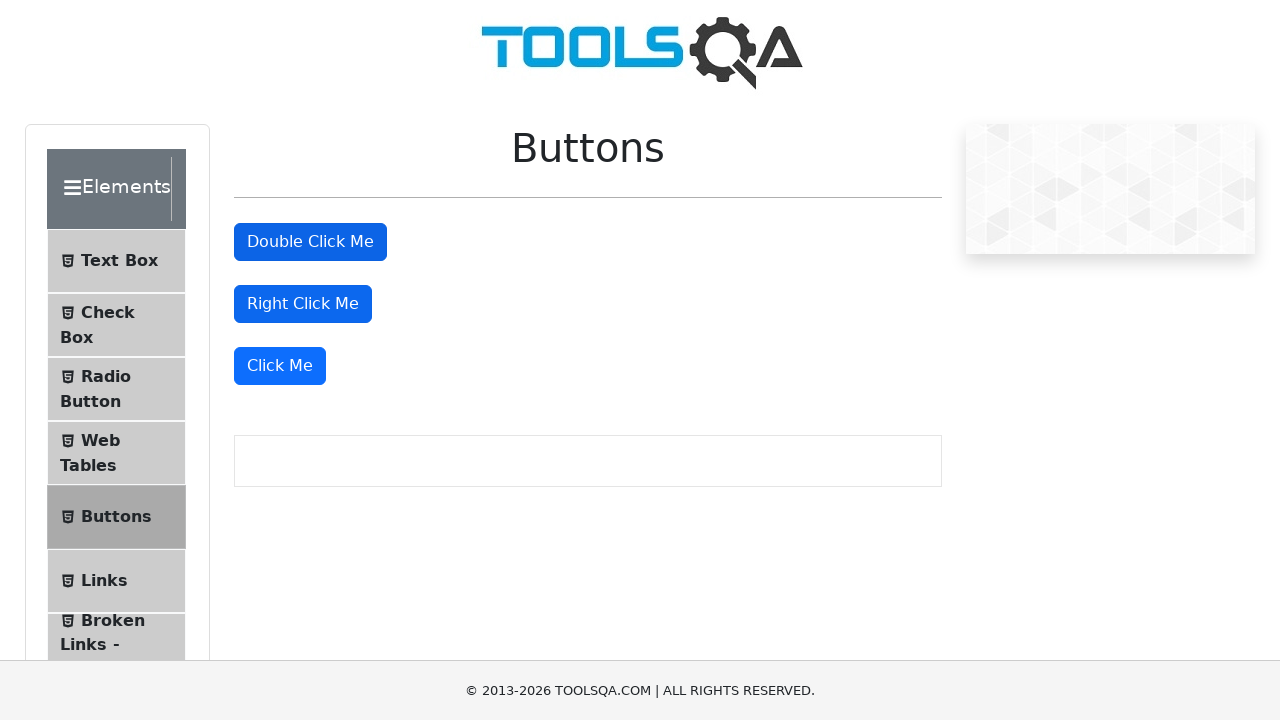

Verified that right-click success message is not present
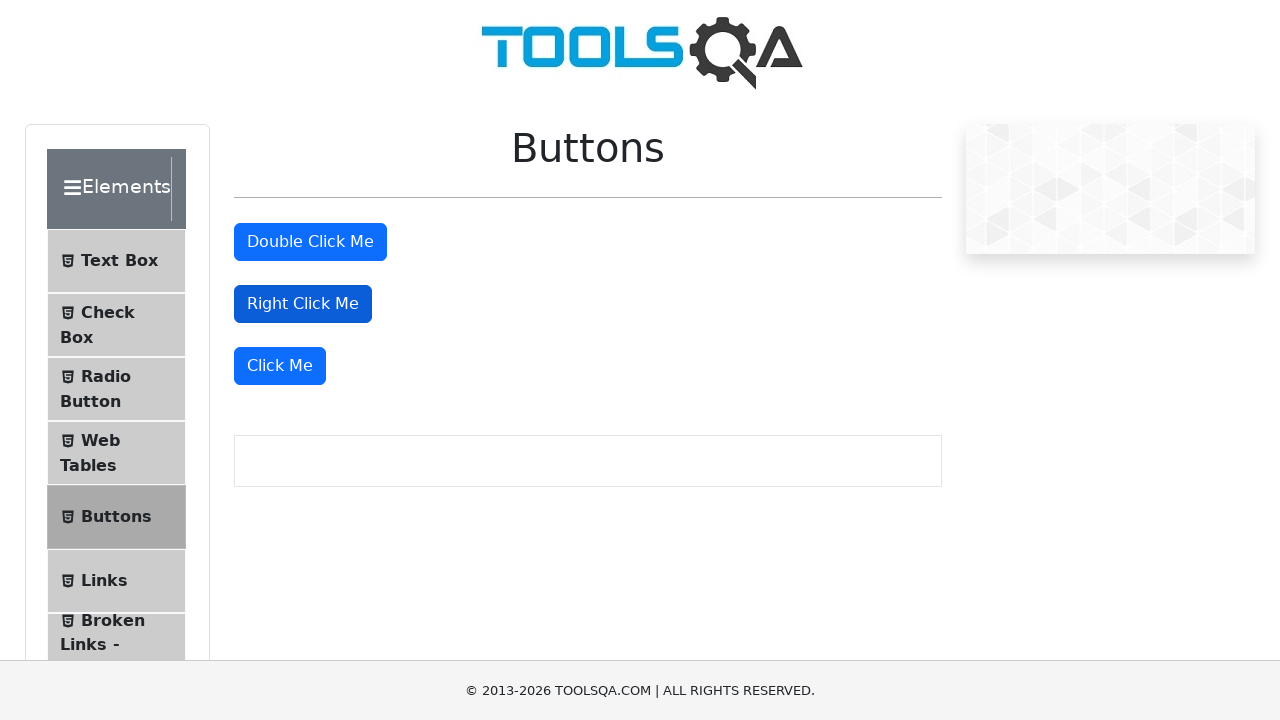

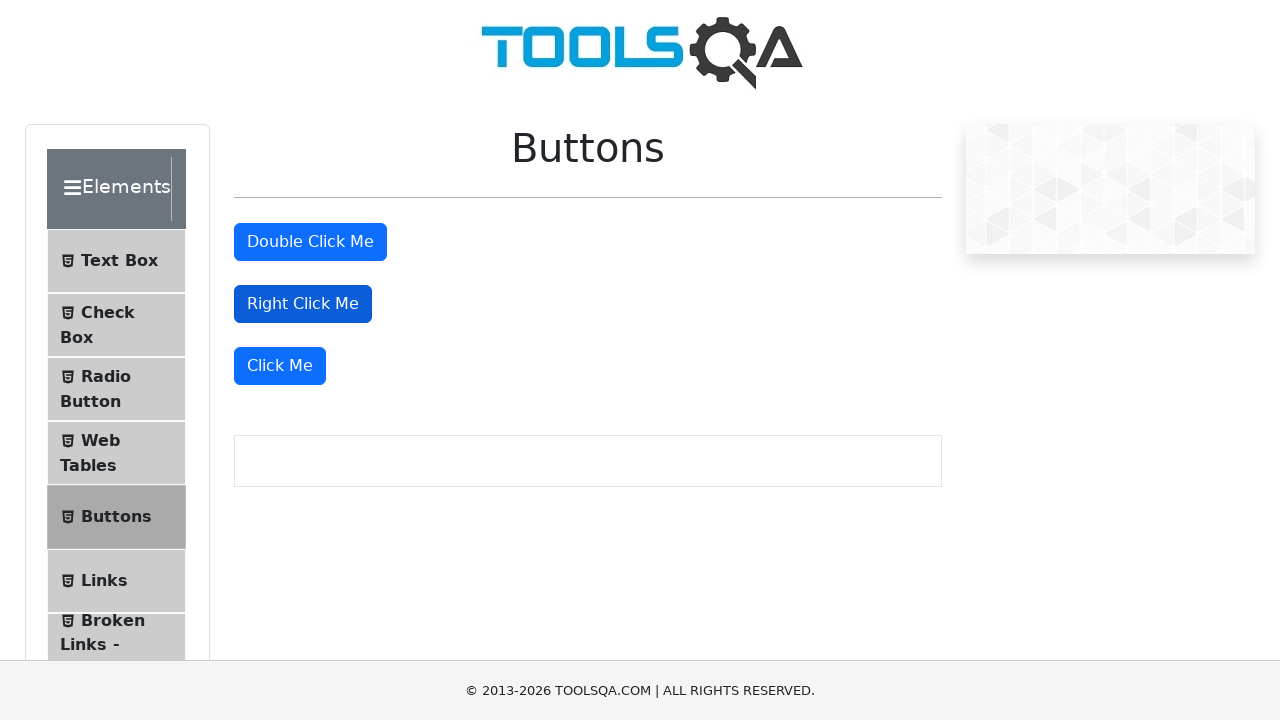